Tests opening a new message window by clicking the "New Window Message" button and handling window switching.

Starting URL: https://demoqa.com/browser-windows

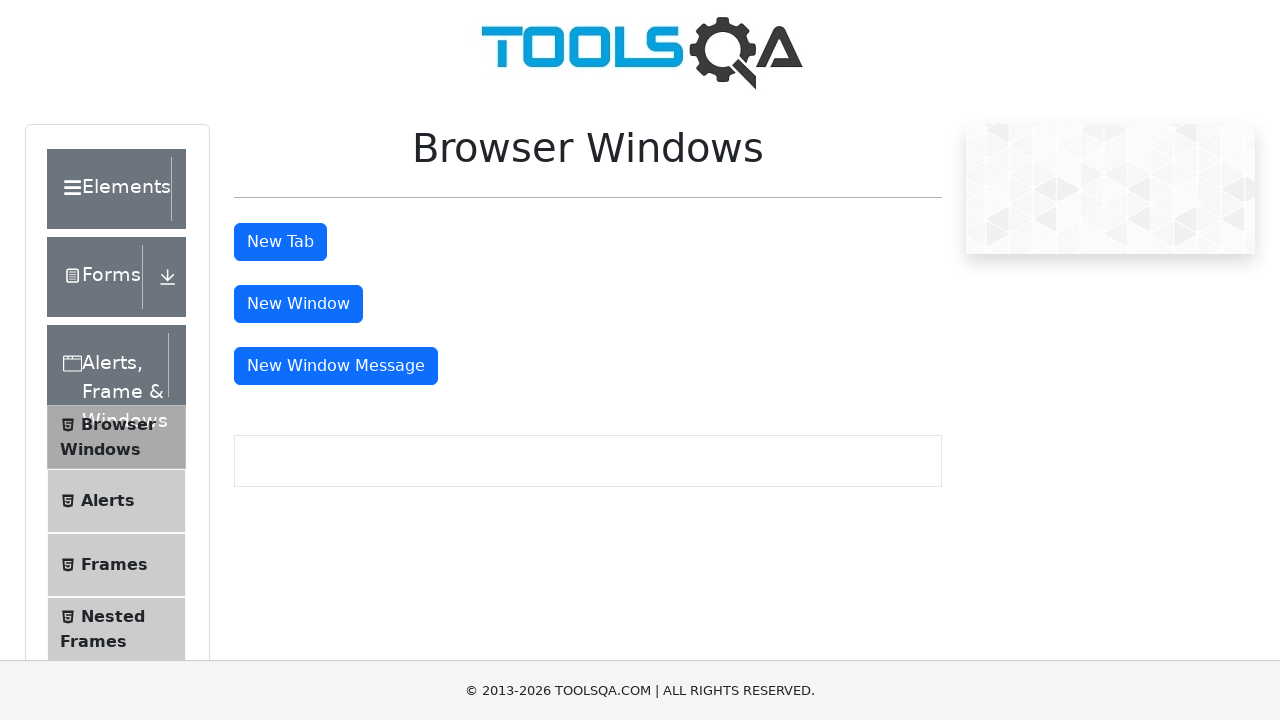

Waited for browser windows header to load
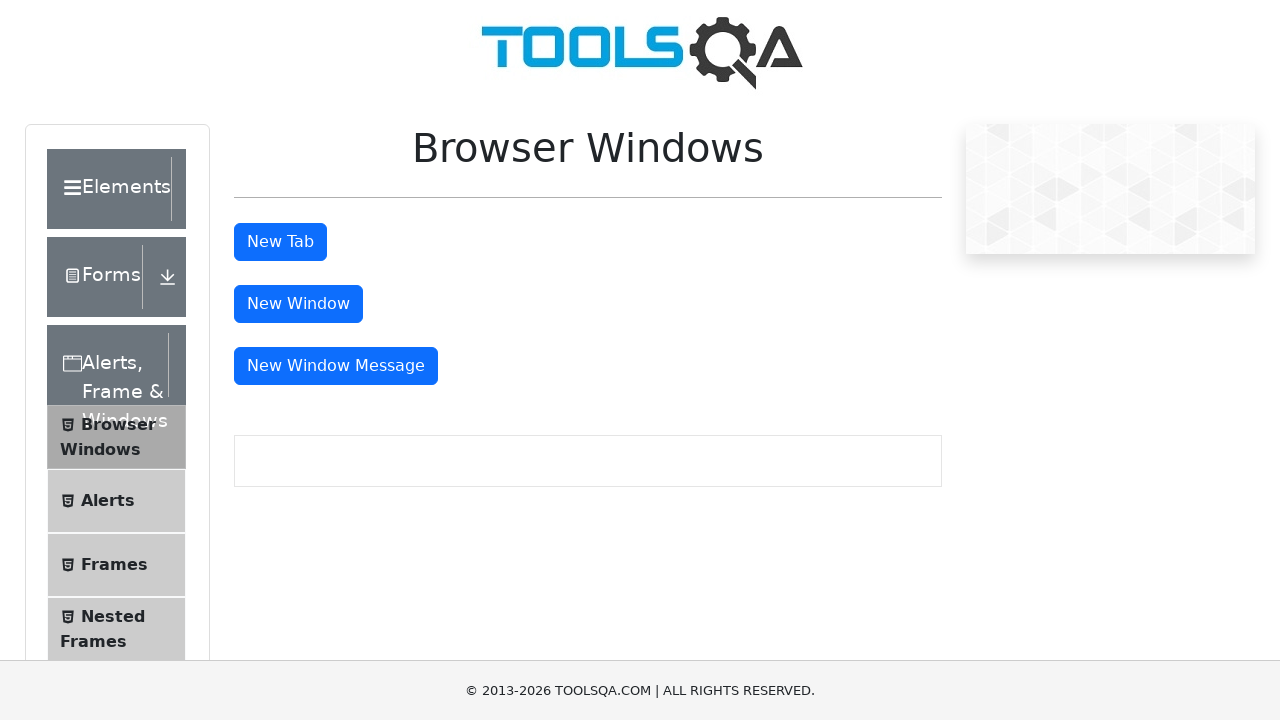

Clicked 'New Window Message' button at (336, 366) on #messageWindowButton
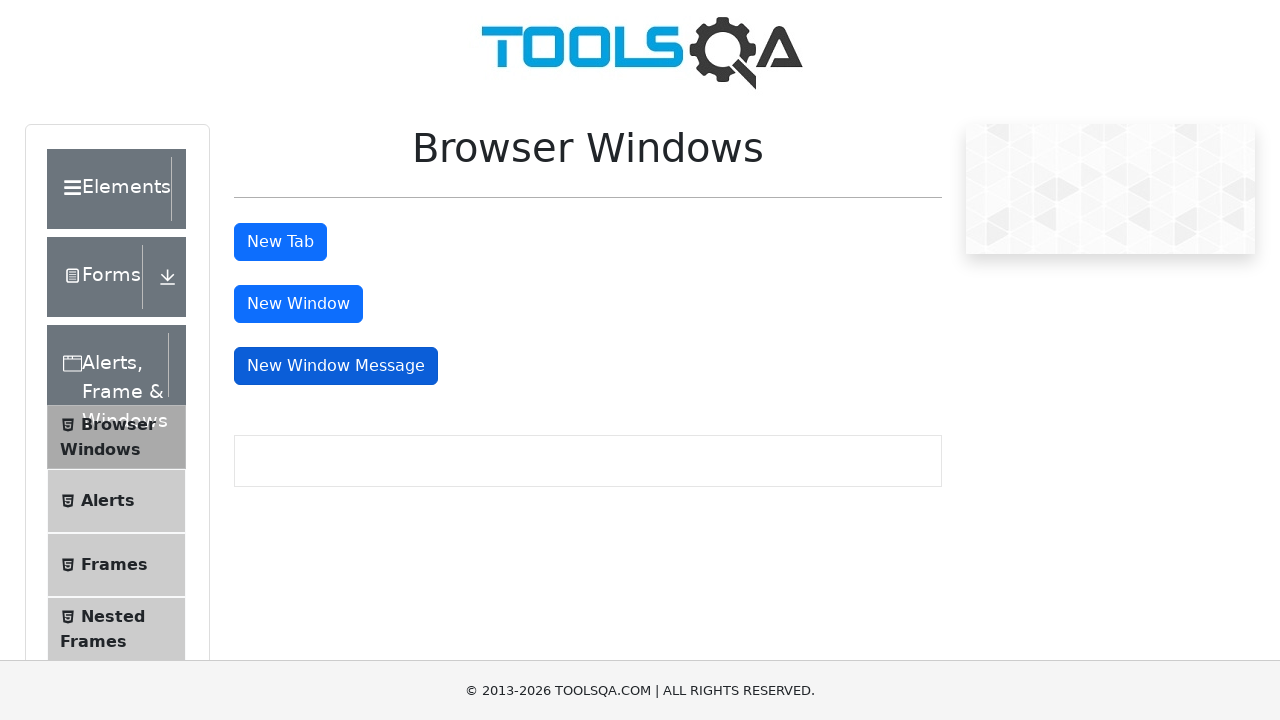

Waited 1000ms for new message window to open
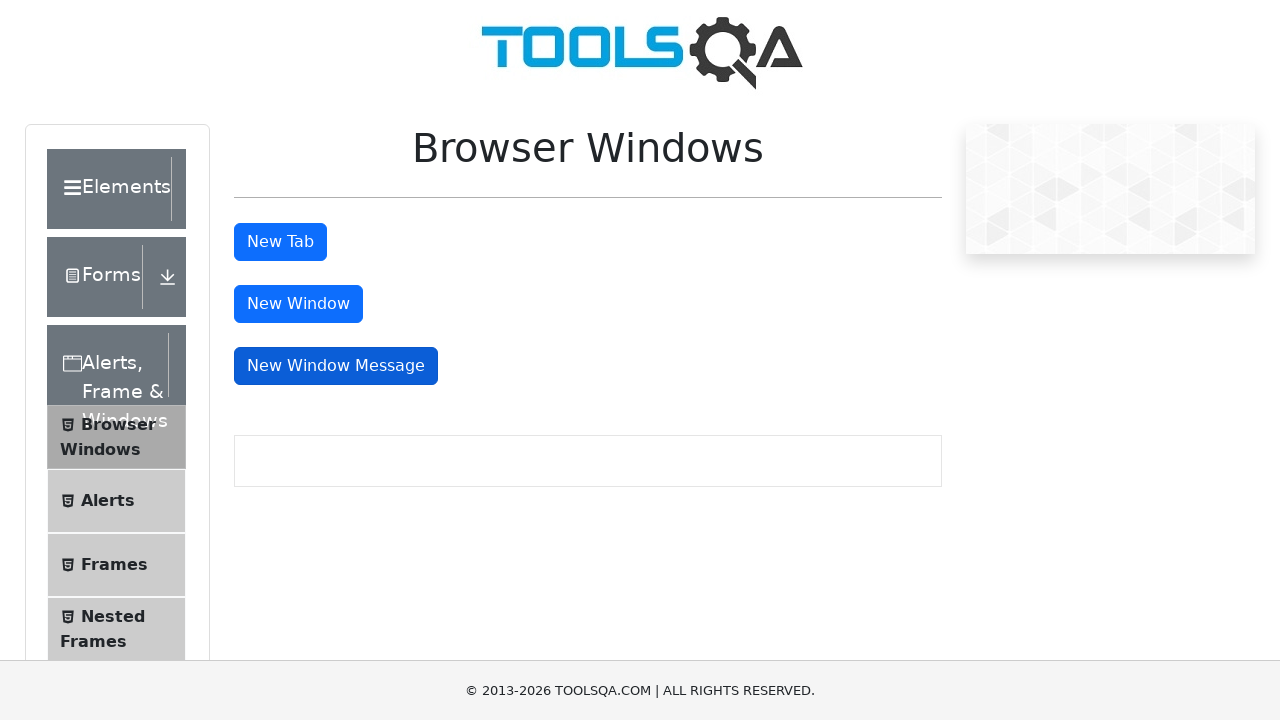

Retrieved list of all open pages from context
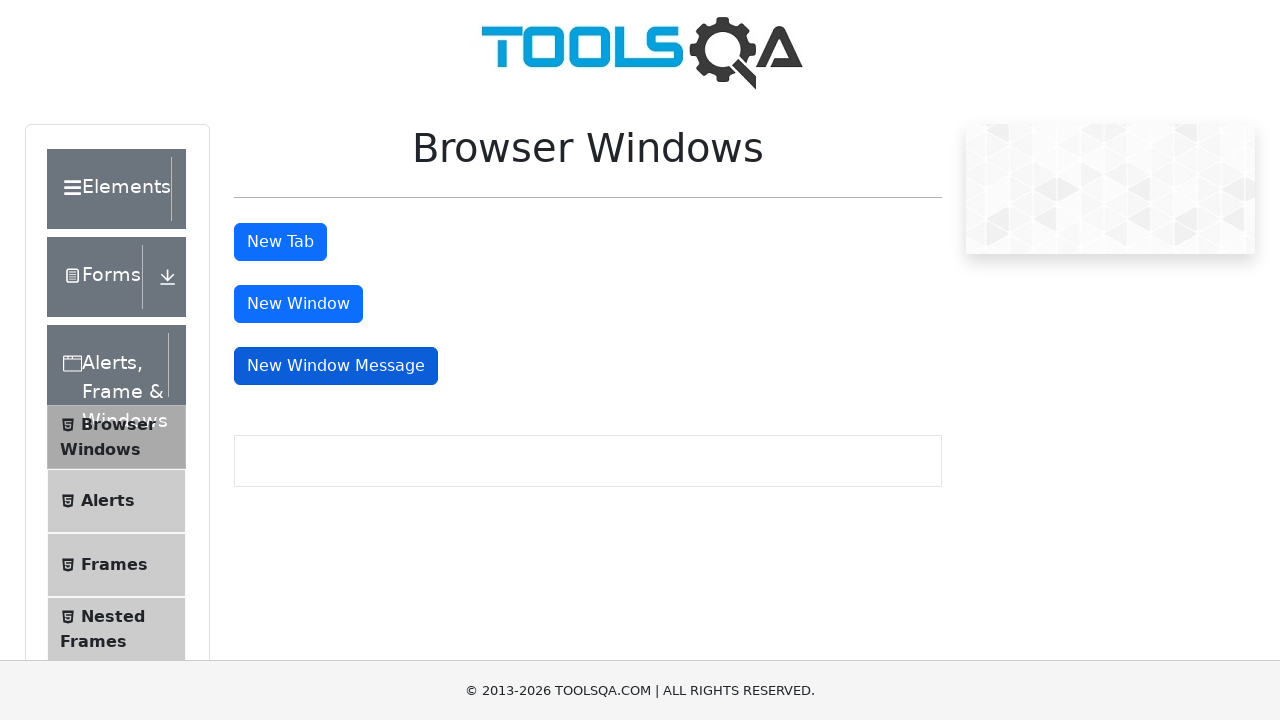

Identified new message window as the last opened page
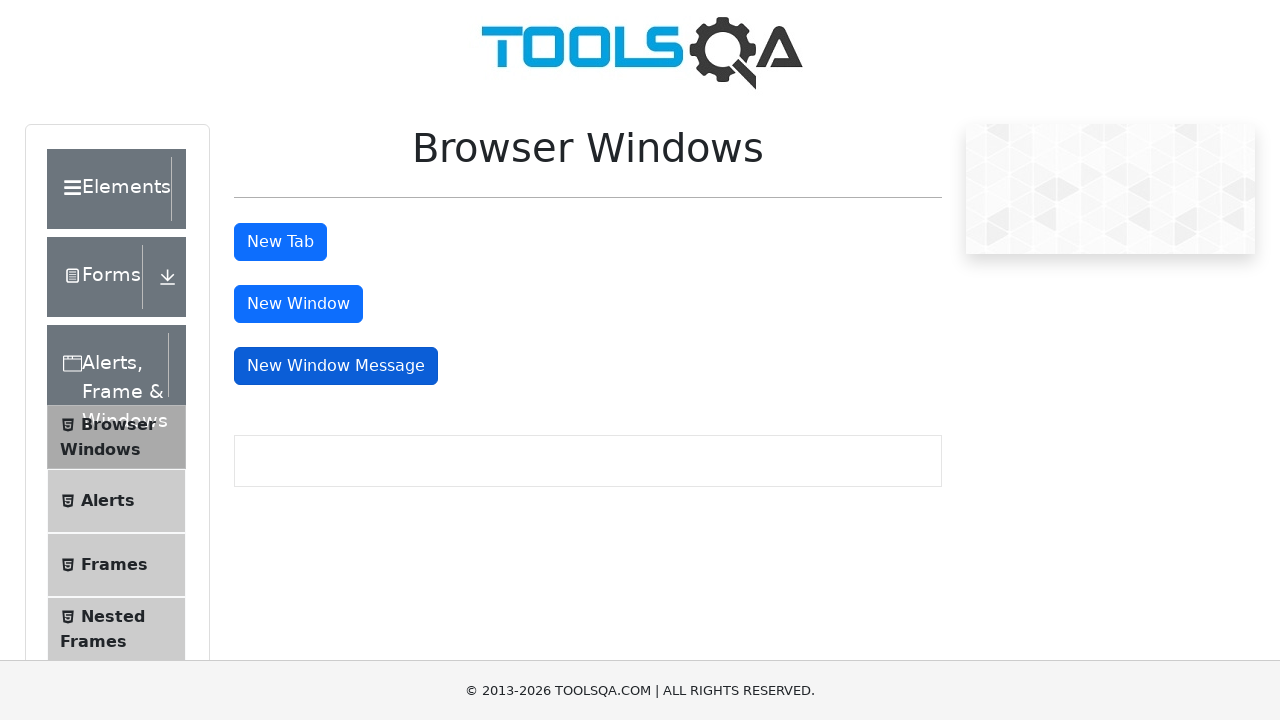

Brought new message window to front
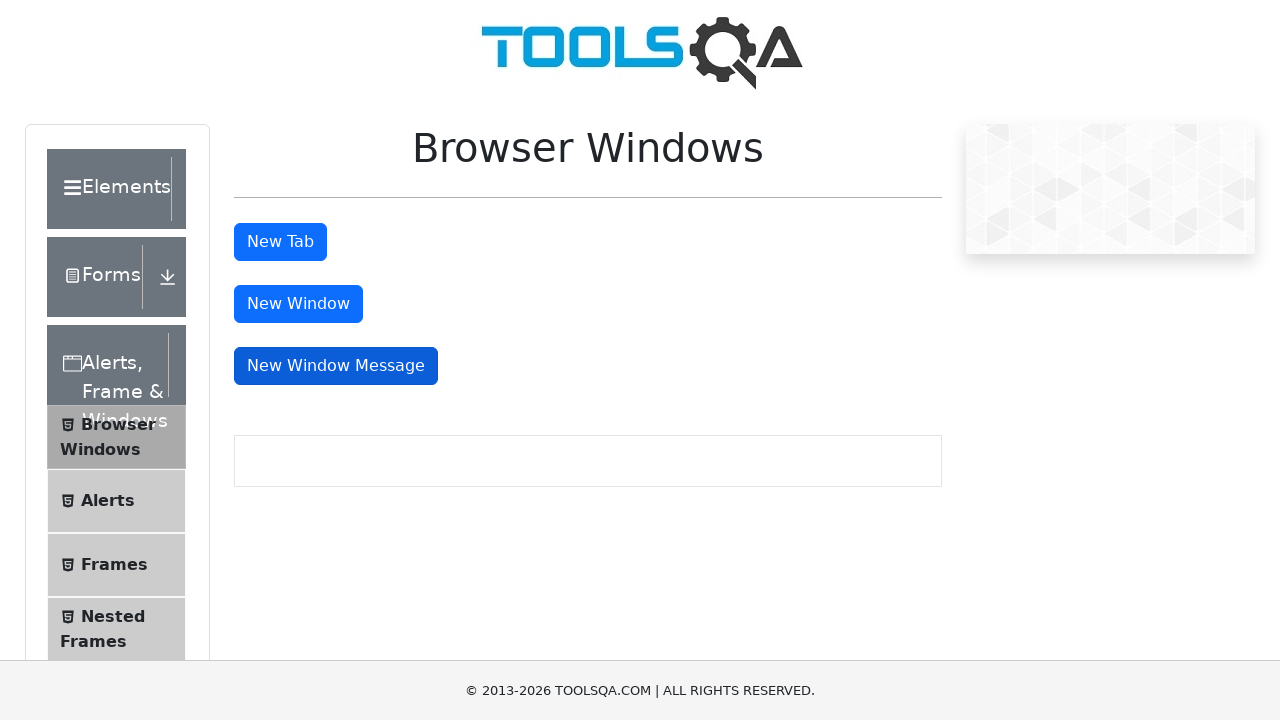

Closed the message window
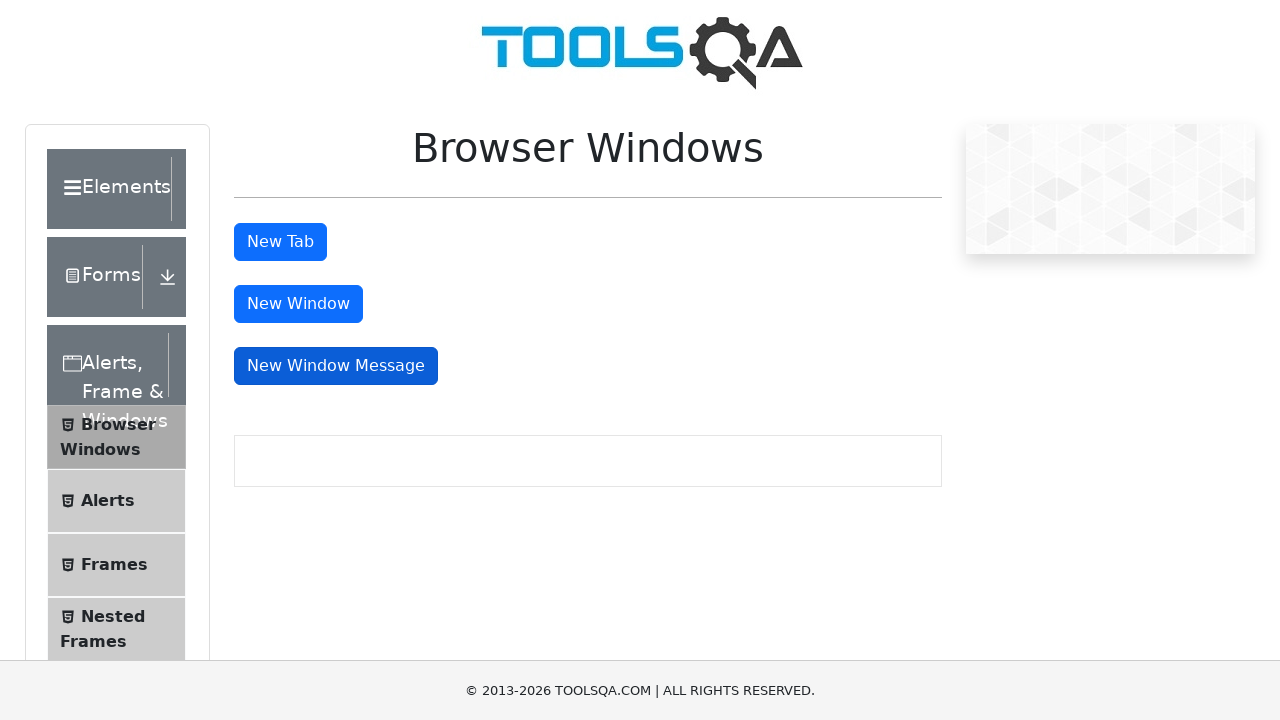

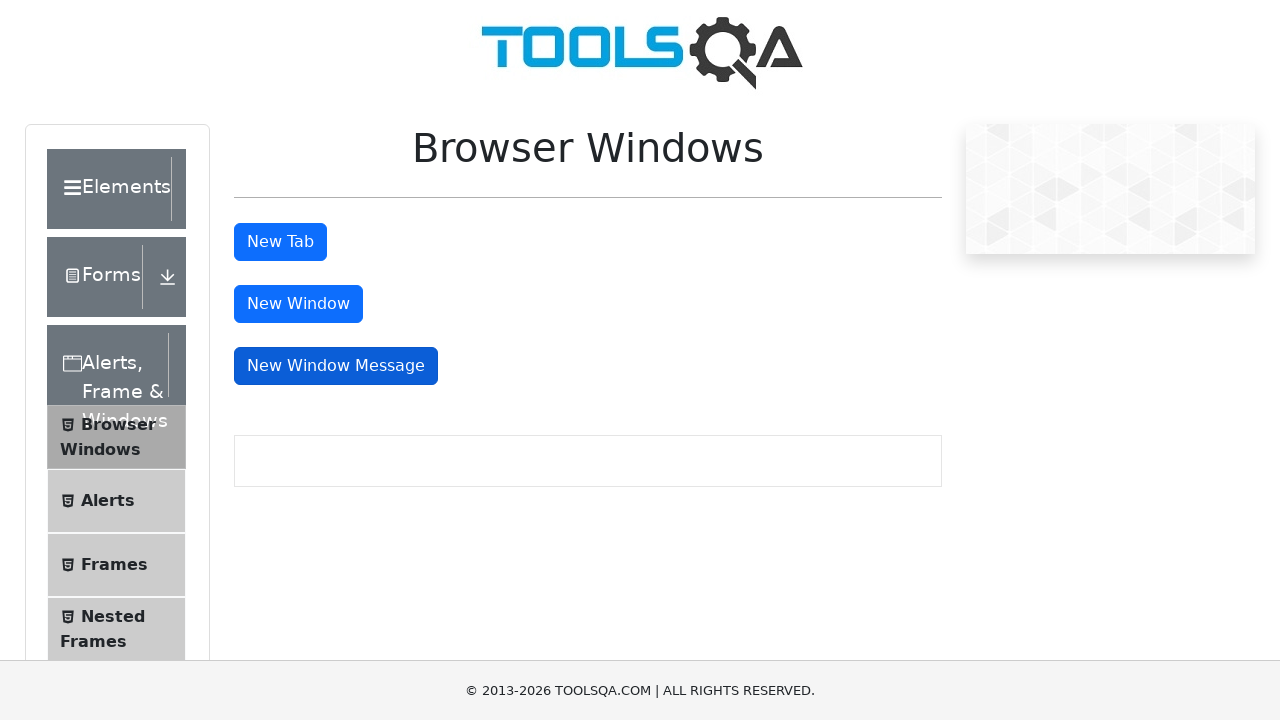